Tests triangle calculator for an obtuse triangle by setting angle C to 178 degrees.

Starting URL: https://www.calculator.net/triangle-calculator.html

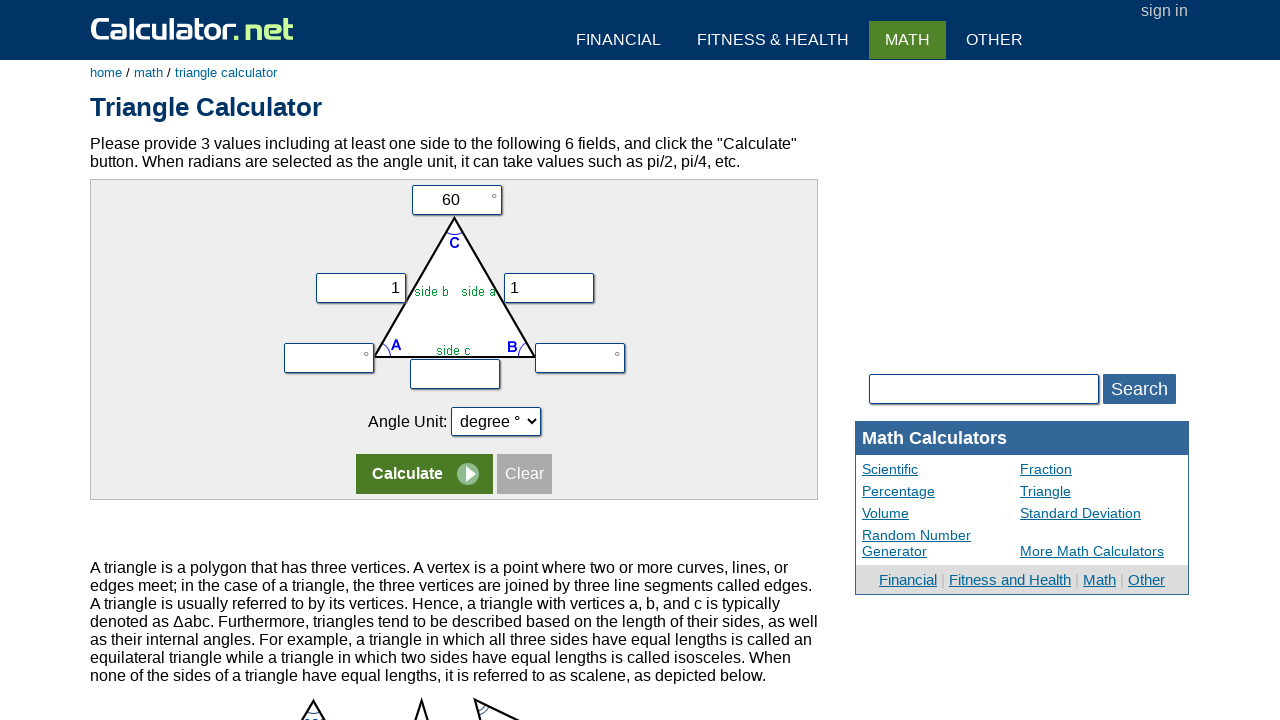

Clicked on first form row at (454, 200) on form:nth-child(1) tr:nth-child(1) > td
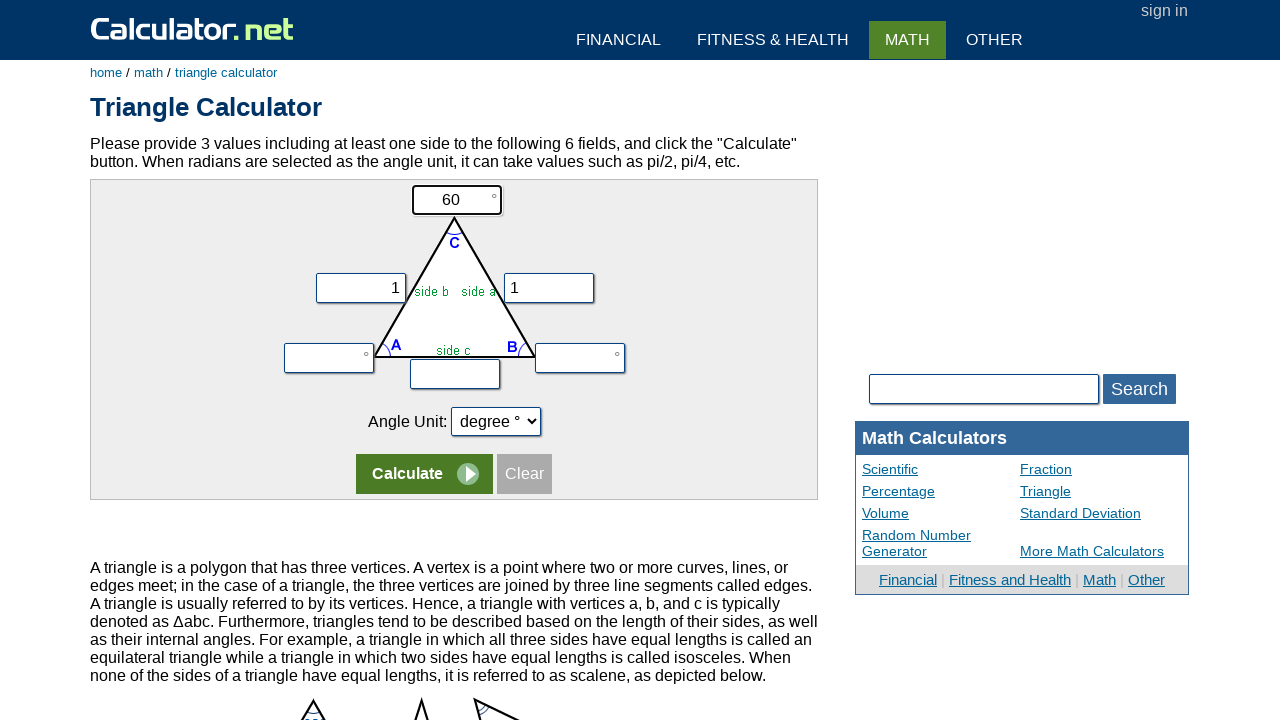

Set angle C to 178 degrees for obtuse triangle test on input[name='vc']
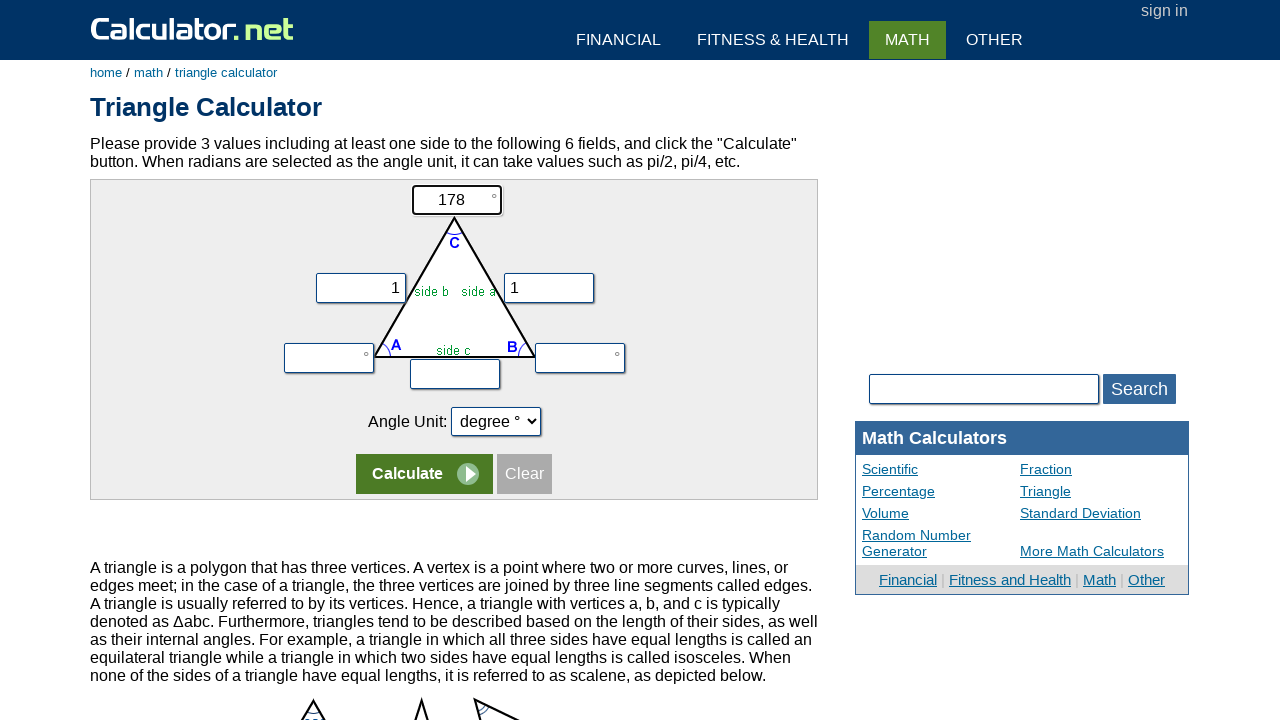

Clicked on vx input field at (360, 288) on input[name='vx']
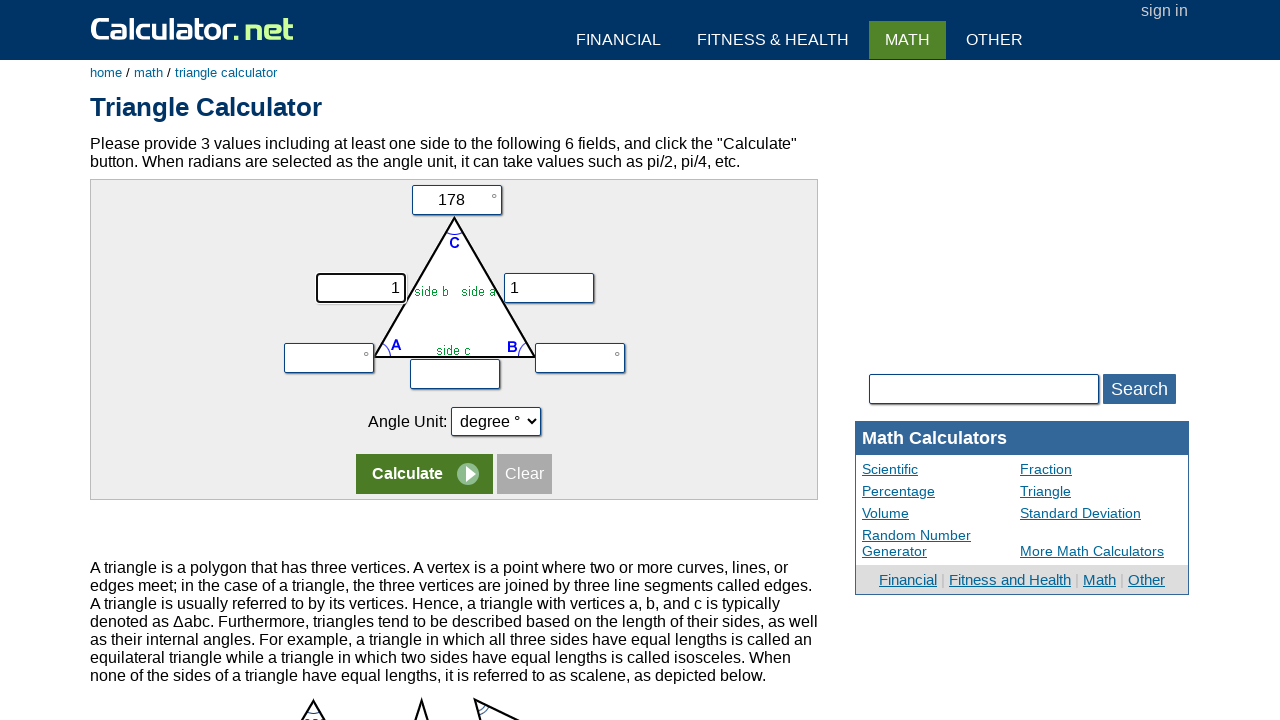

Clicked on second form row at (454, 279) on form:nth-child(1) tr:nth-child(2)
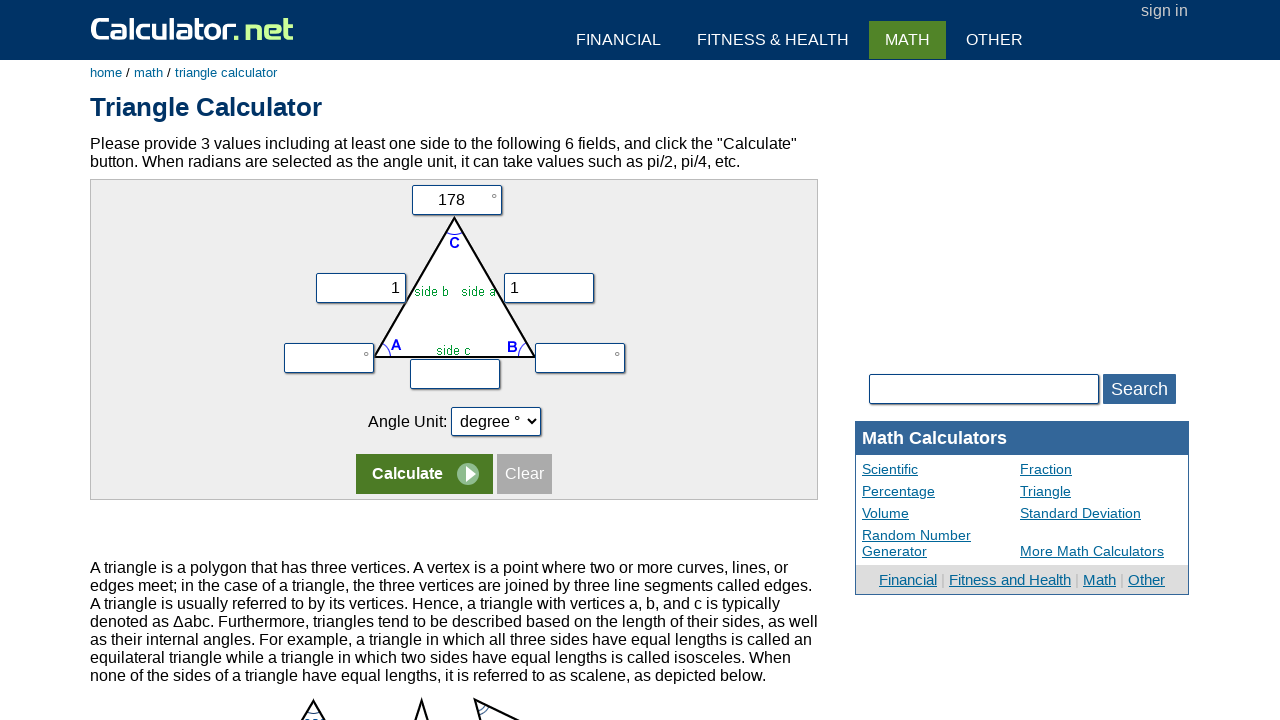

Clicked calculate button to compute triangle results at (424, 474) on input[name='x']
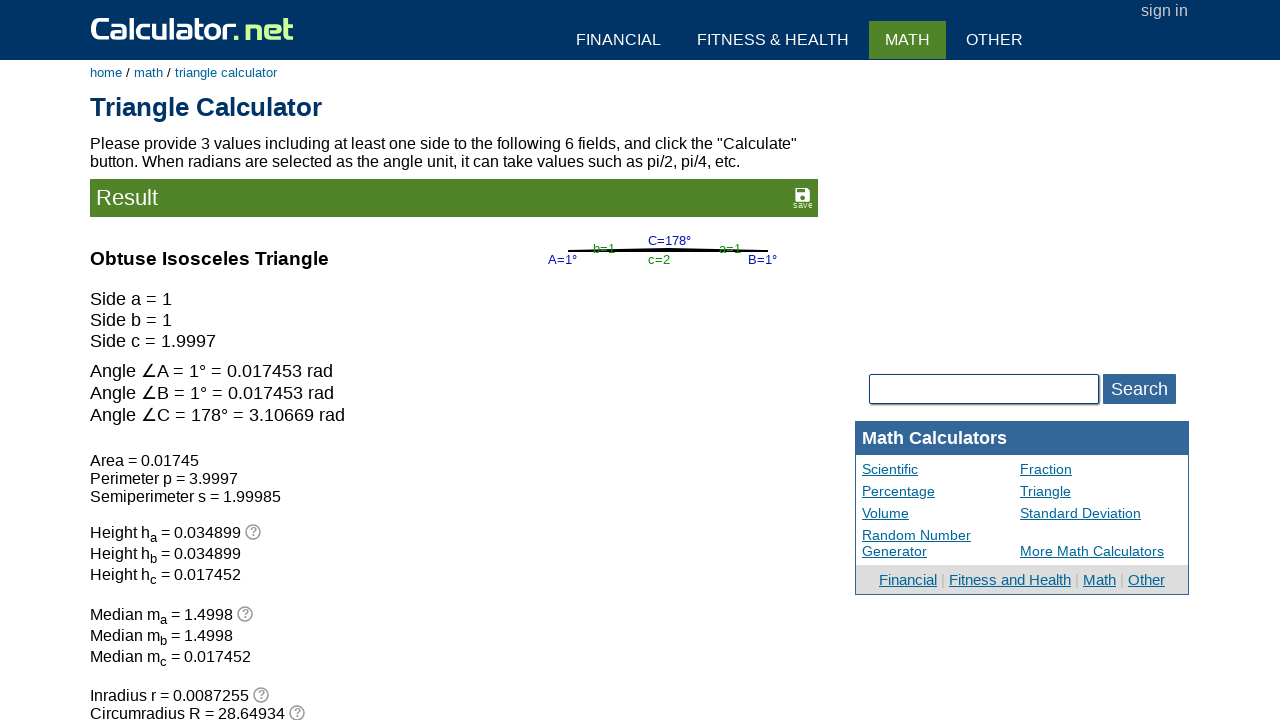

Results loaded and displayed for obtuse triangle calculation
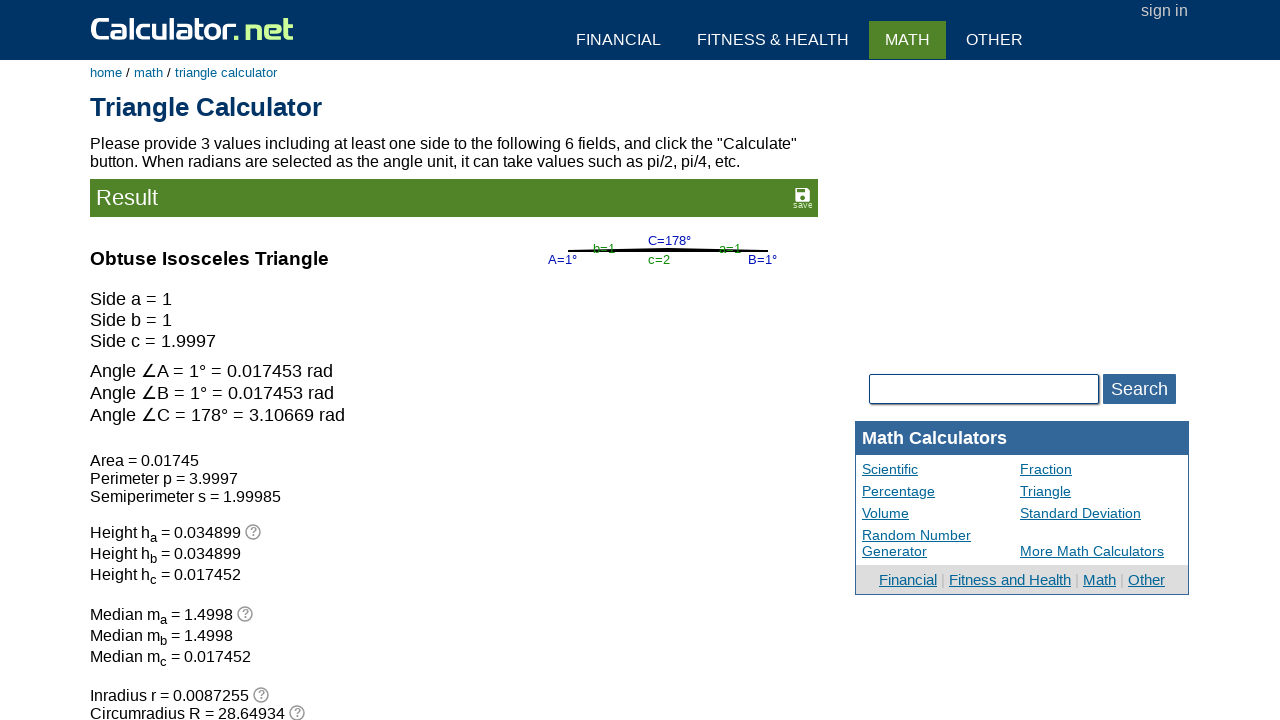

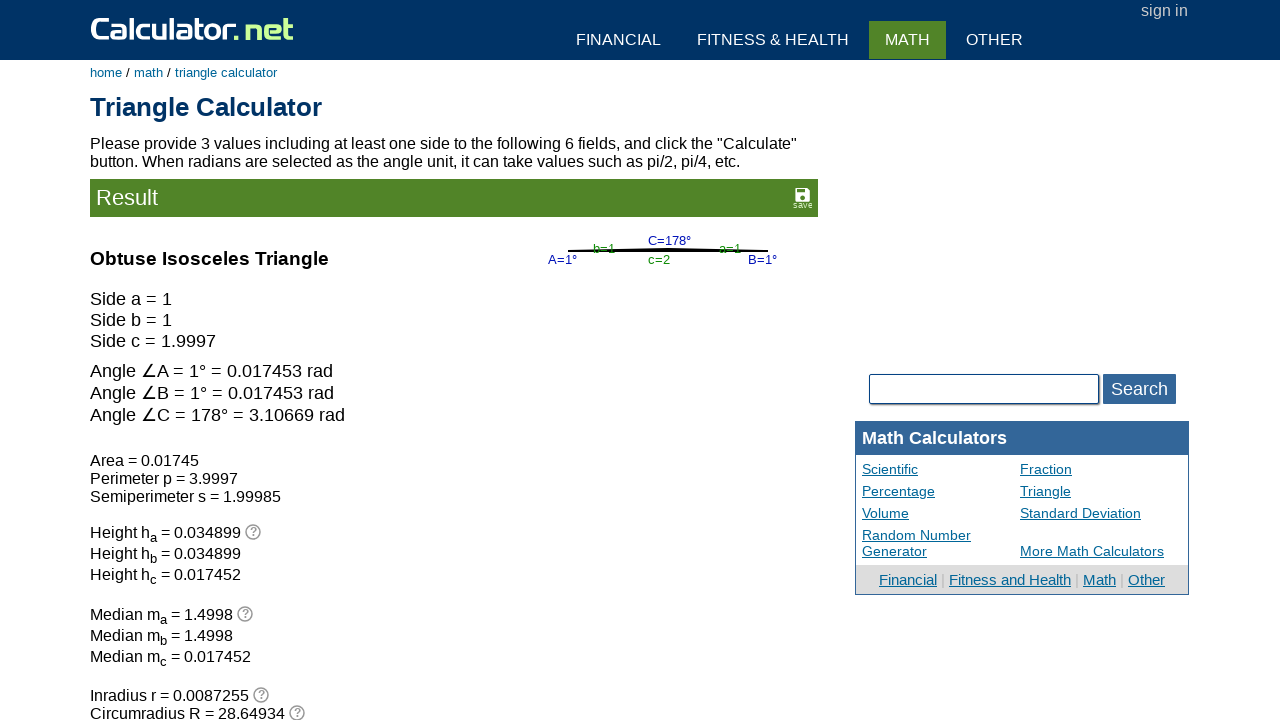